Tests radio button selection functionality by clicking different radio options and verifying the displayed confirmation text

Starting URL: https://demoqa.com/radio-button

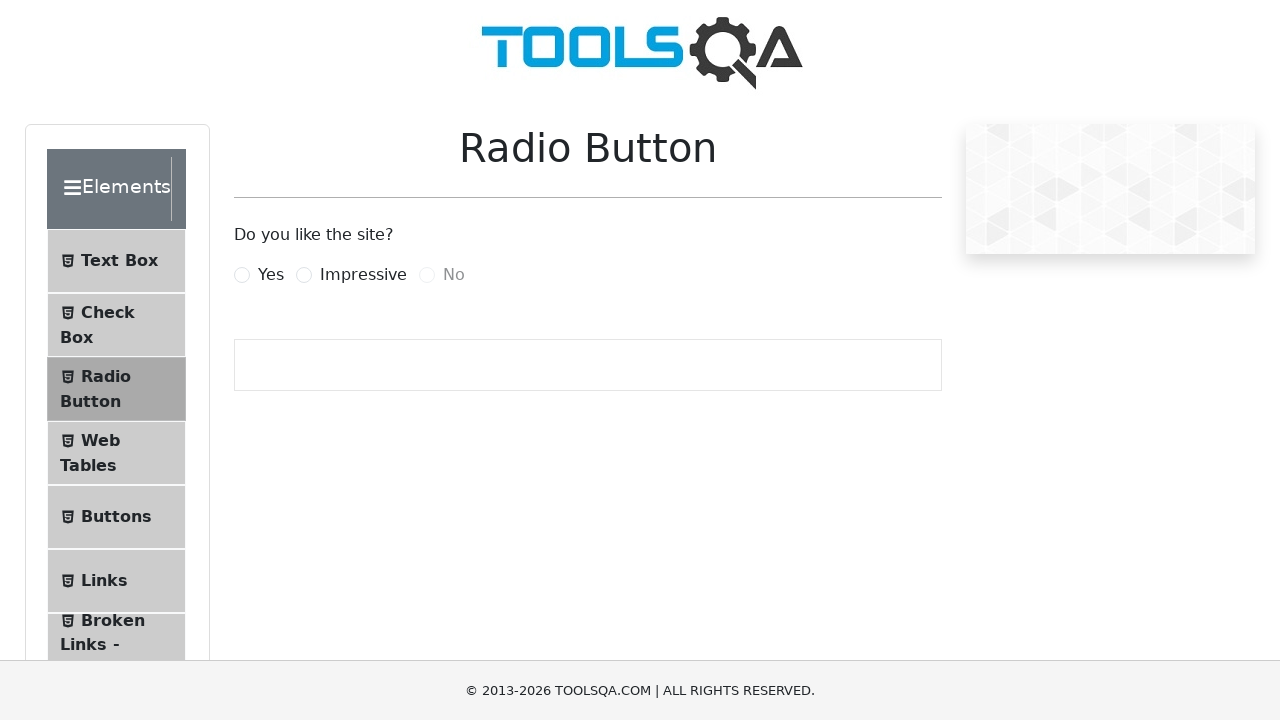

Clicked 'Yes' radio button using JavaScript executor
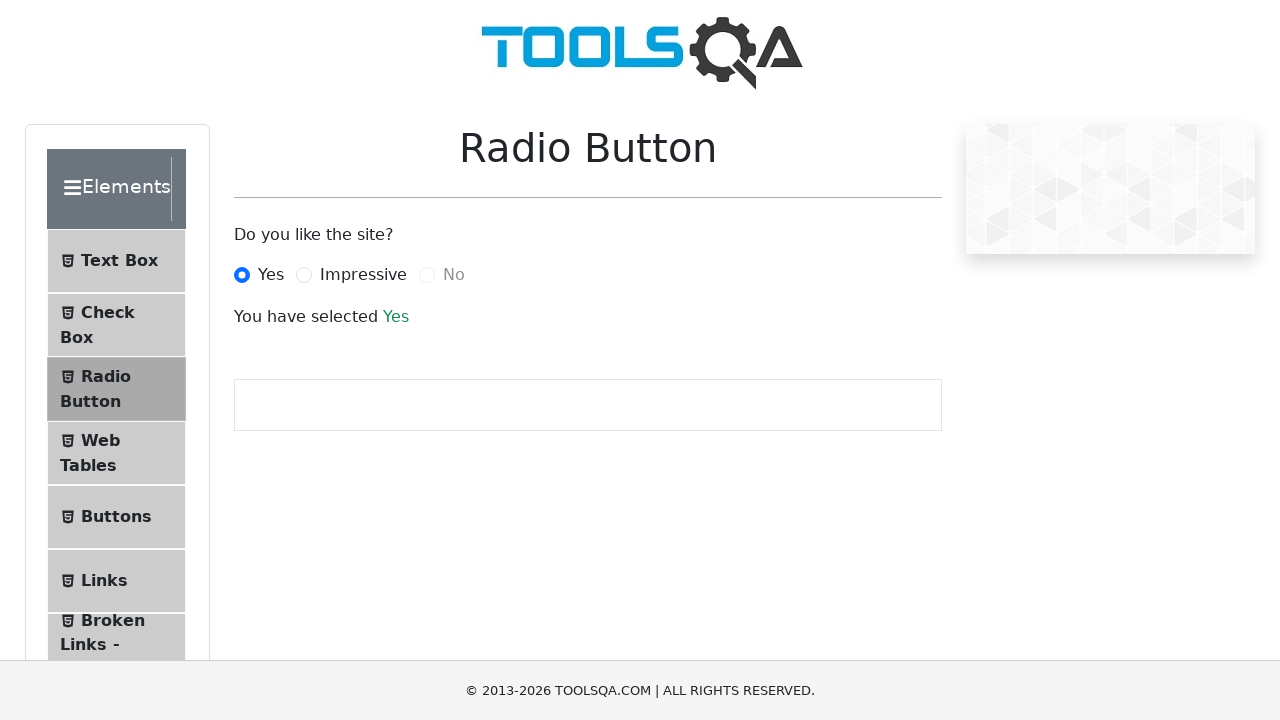

Retrieved 'Yes' selection confirmation message
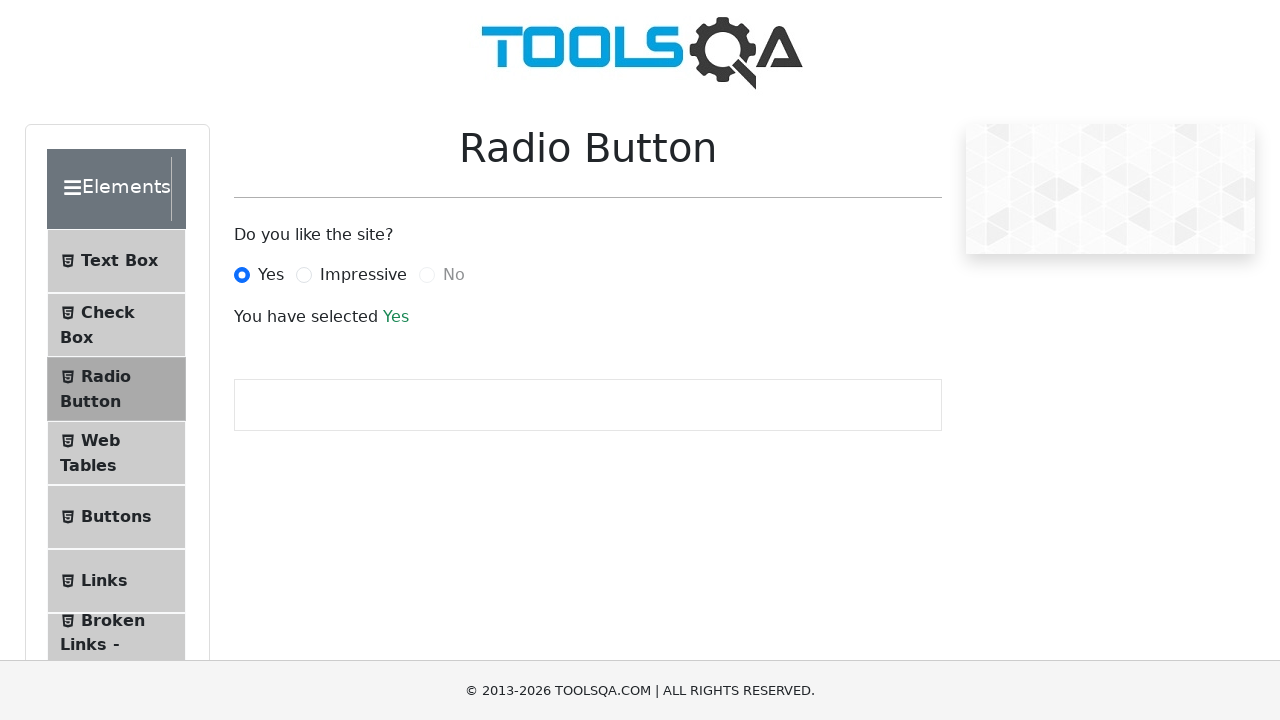

Verified 'You have selected Yes' message is displayed
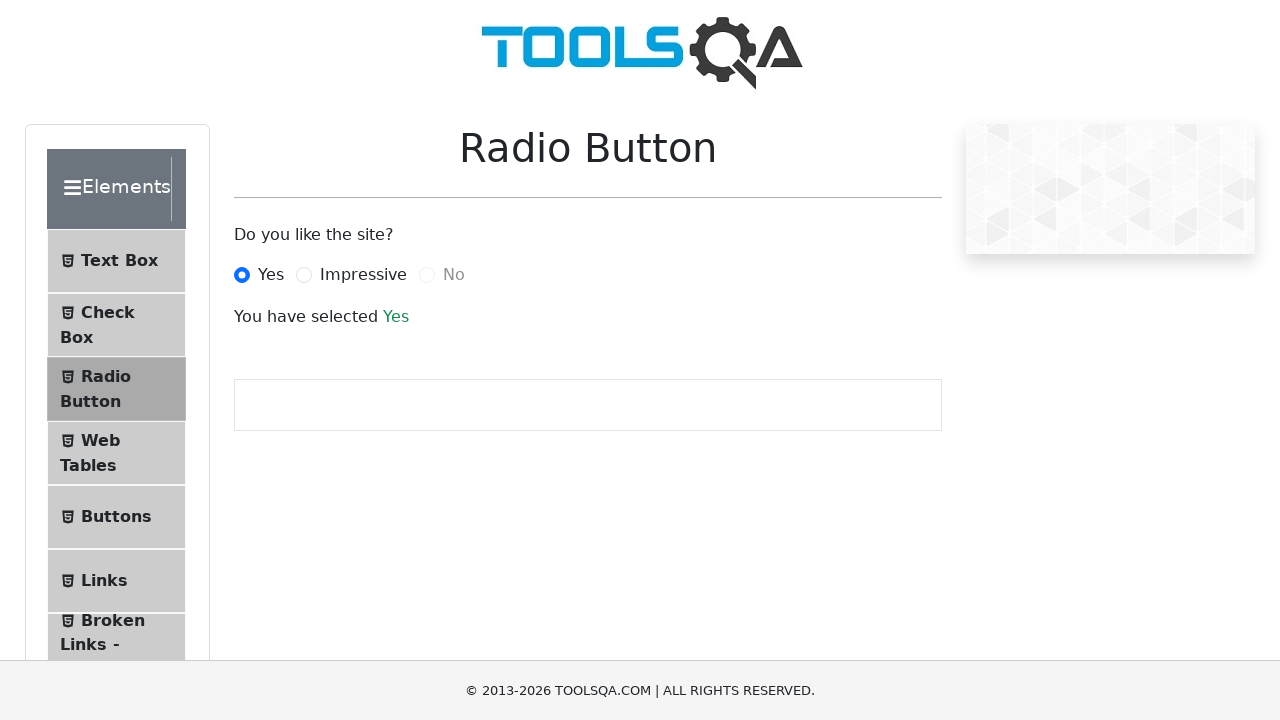

Clicked 'Impressive' radio button using JavaScript executor
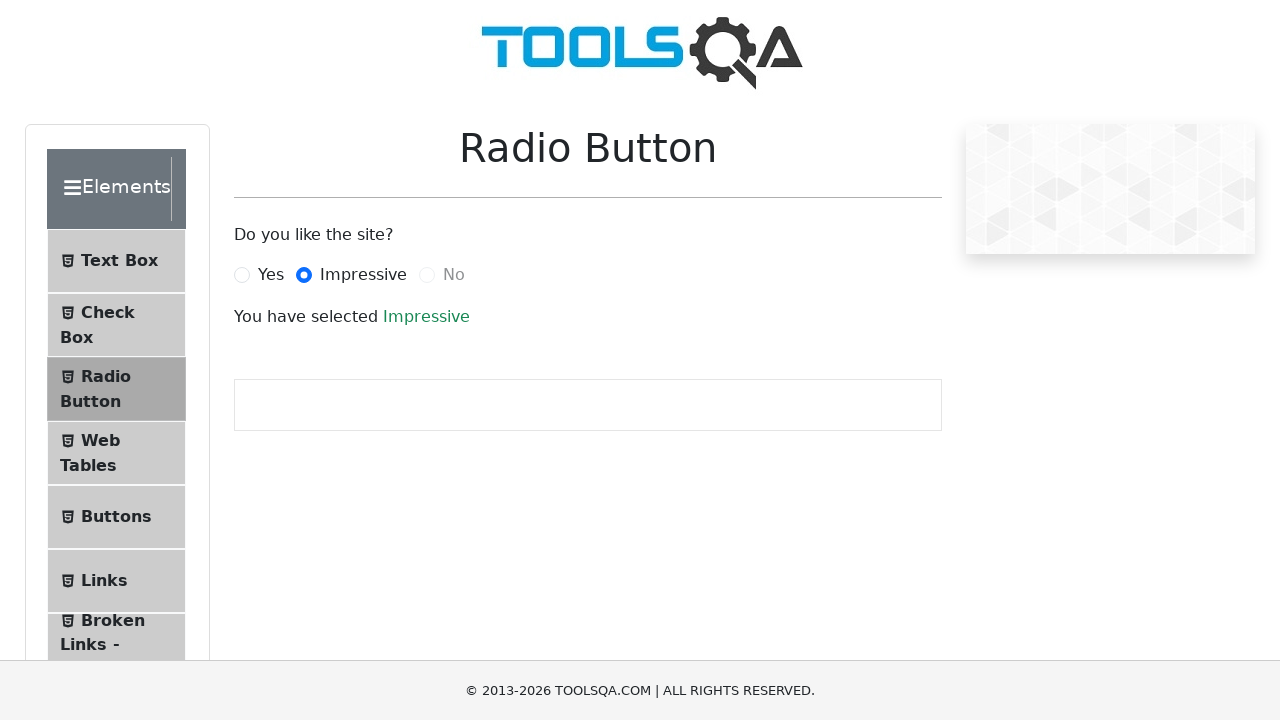

Retrieved 'Impressive' selection confirmation message
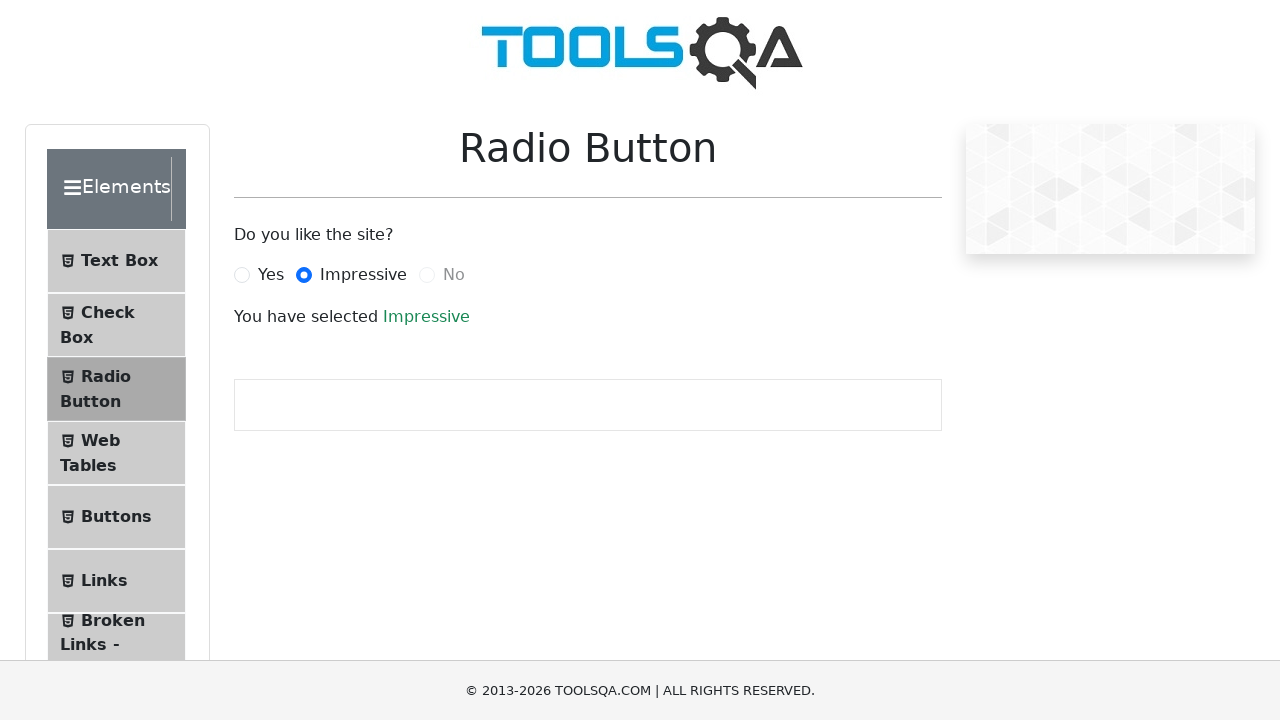

Verified 'You have selected Impressive' message is displayed
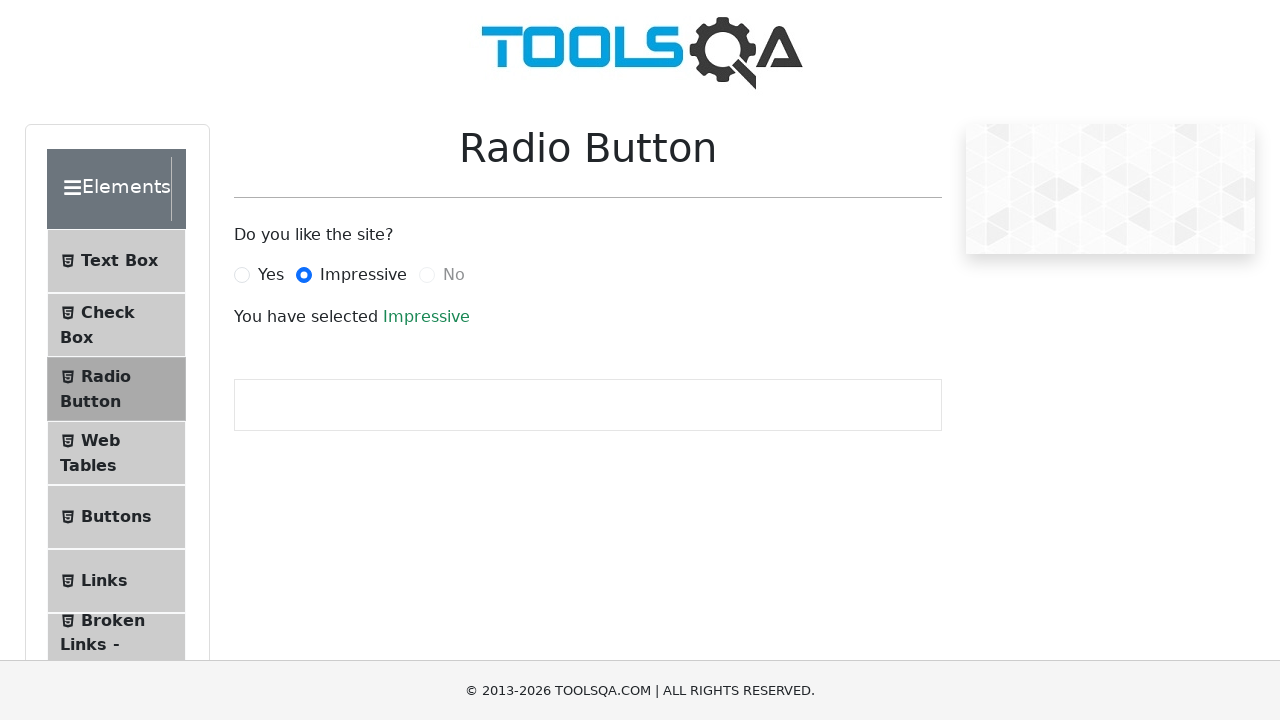

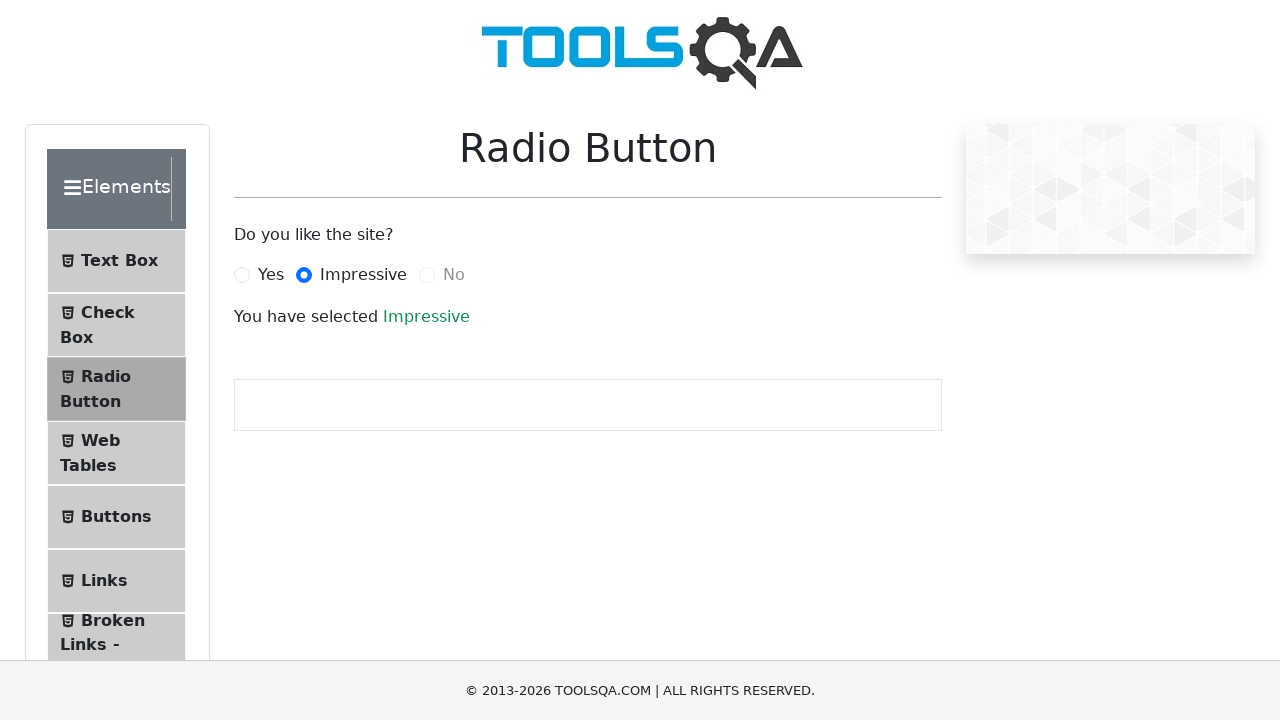